Tests calculator addition with a negative number

Starting URL: https://tgadek.bitbucket.io/app/calc/prod/index.html

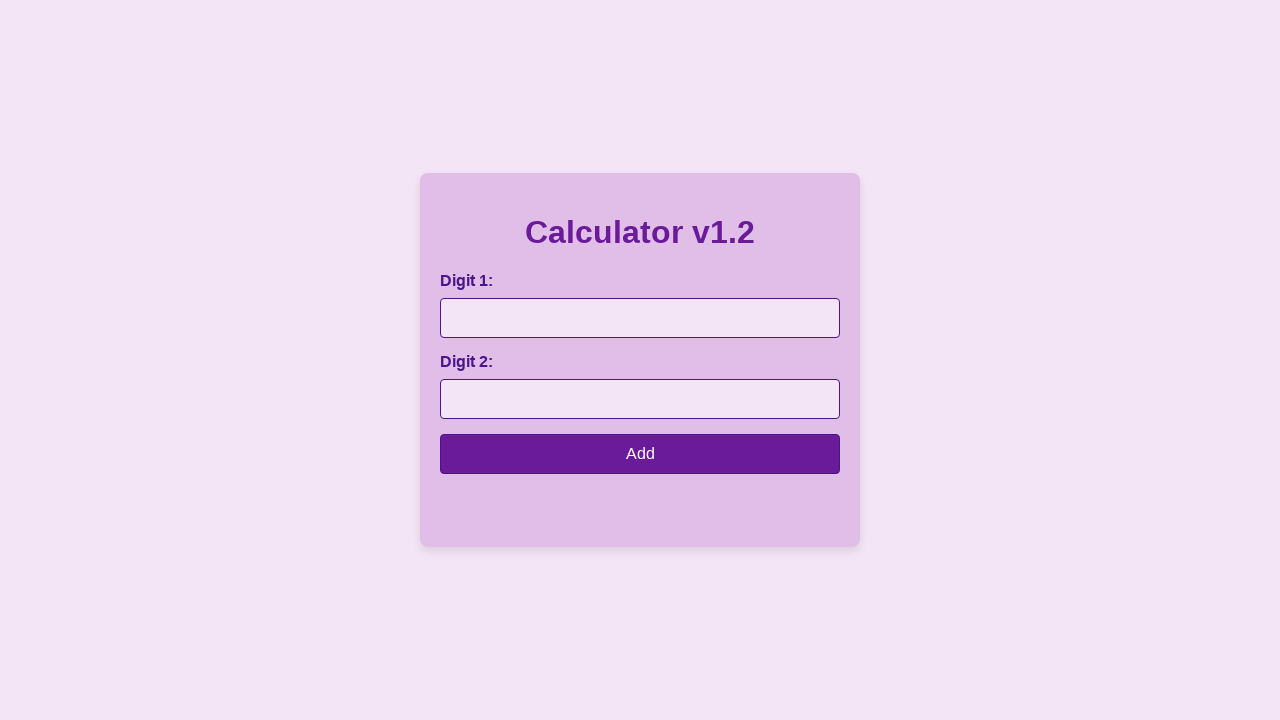

Entered first number: 1 on #number1
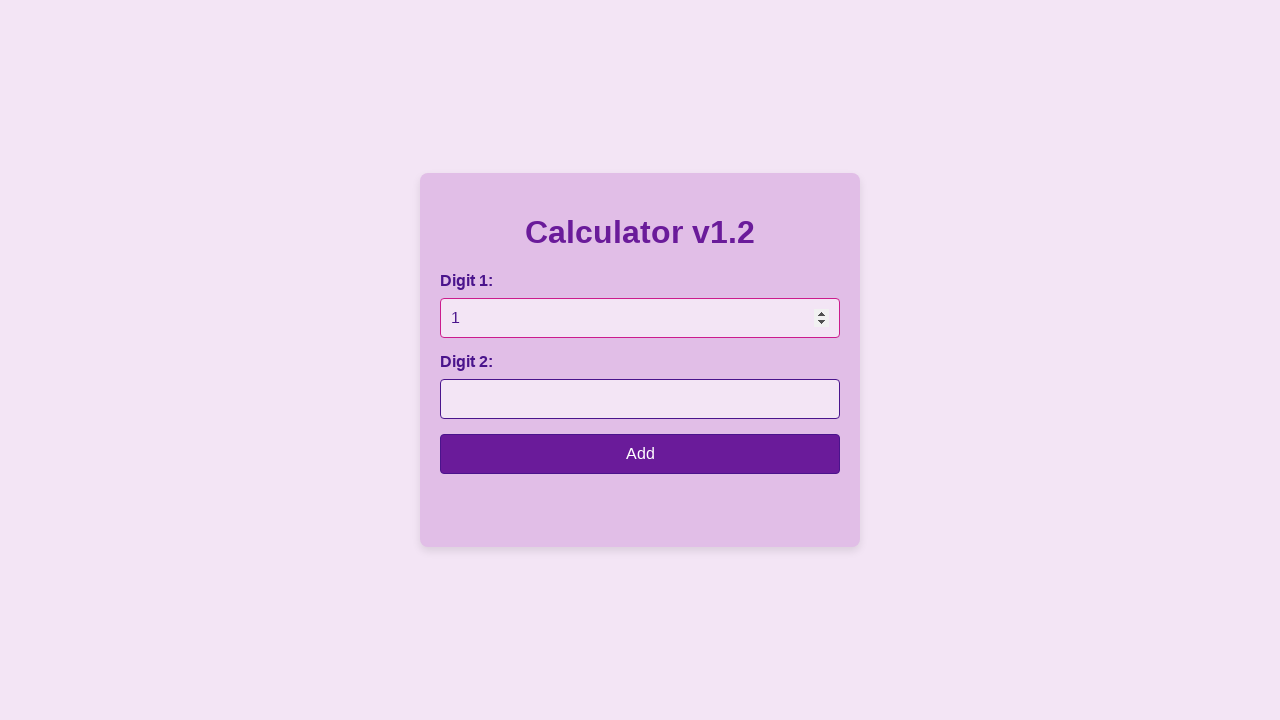

Entered second number: -2 (negative) on #number2
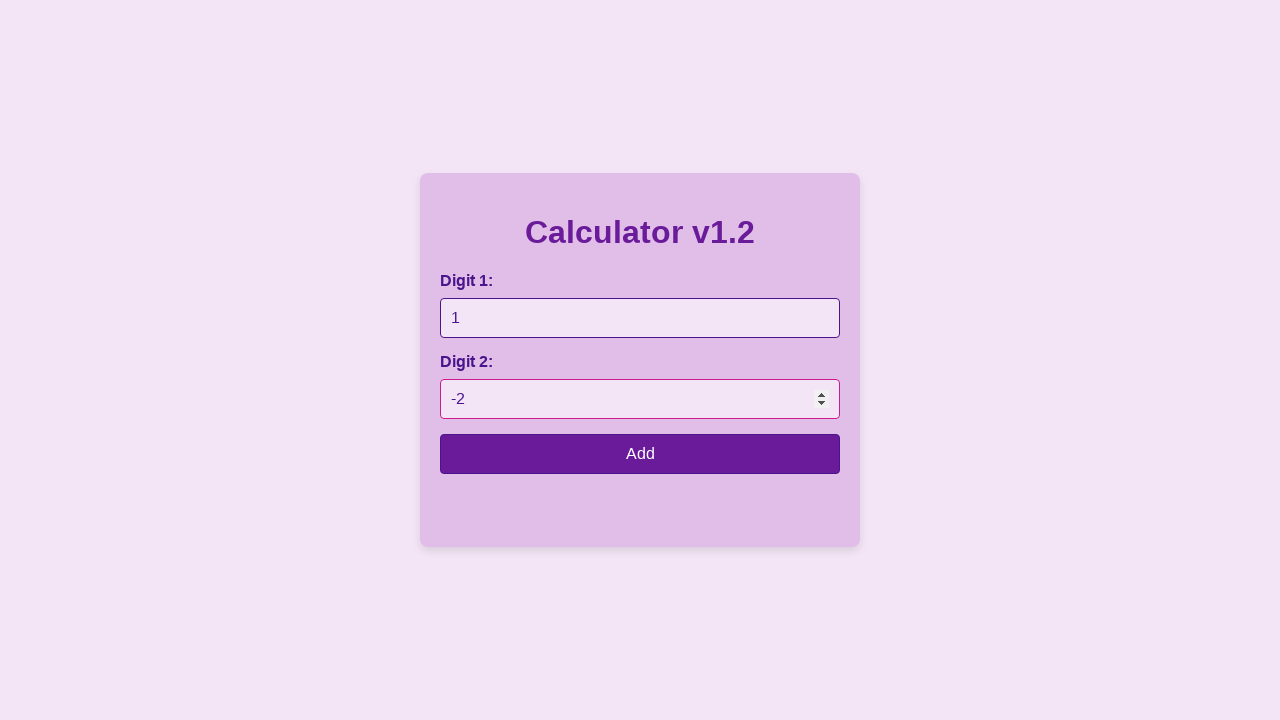

Clicked calculate button at (640, 454) on input[type='button']
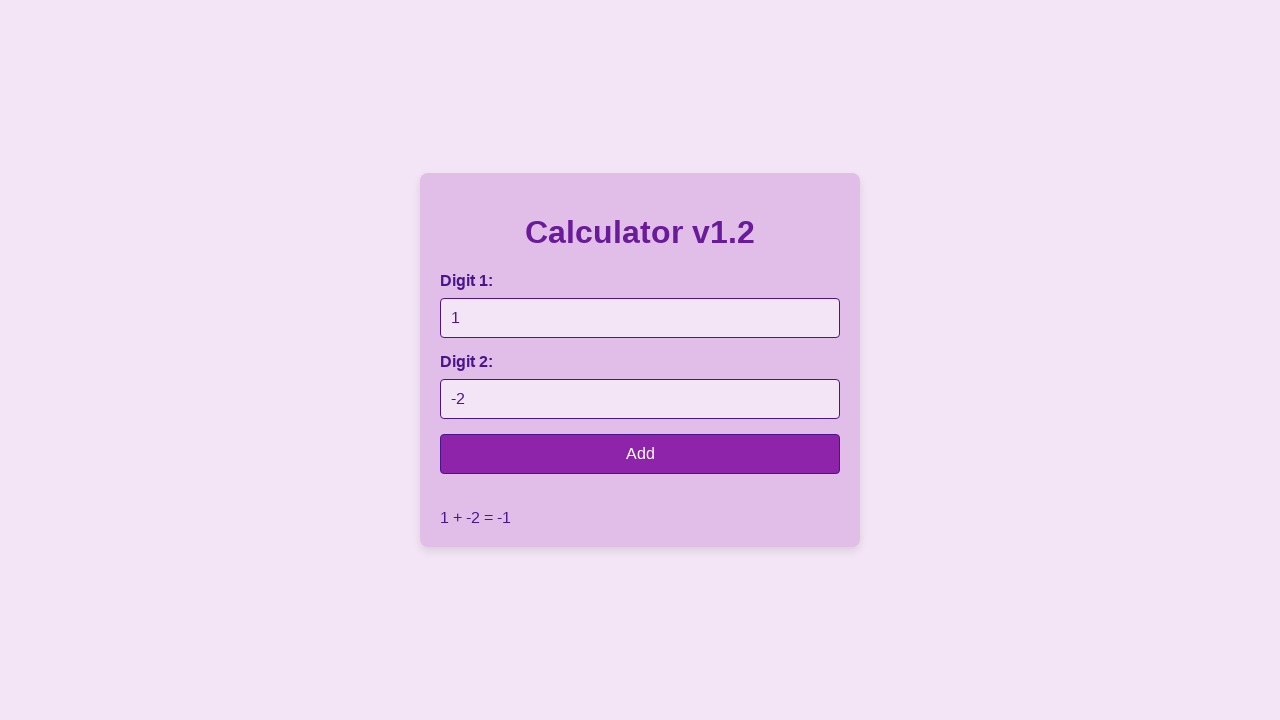

Result element appeared on page
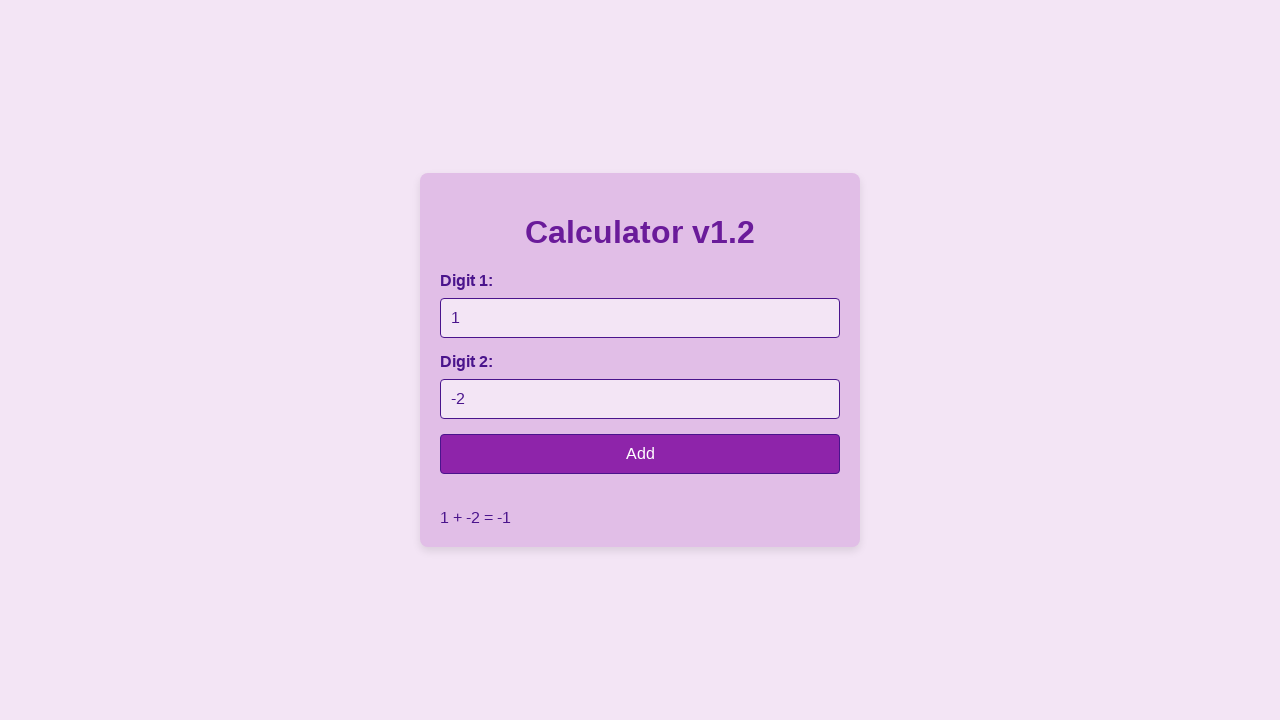

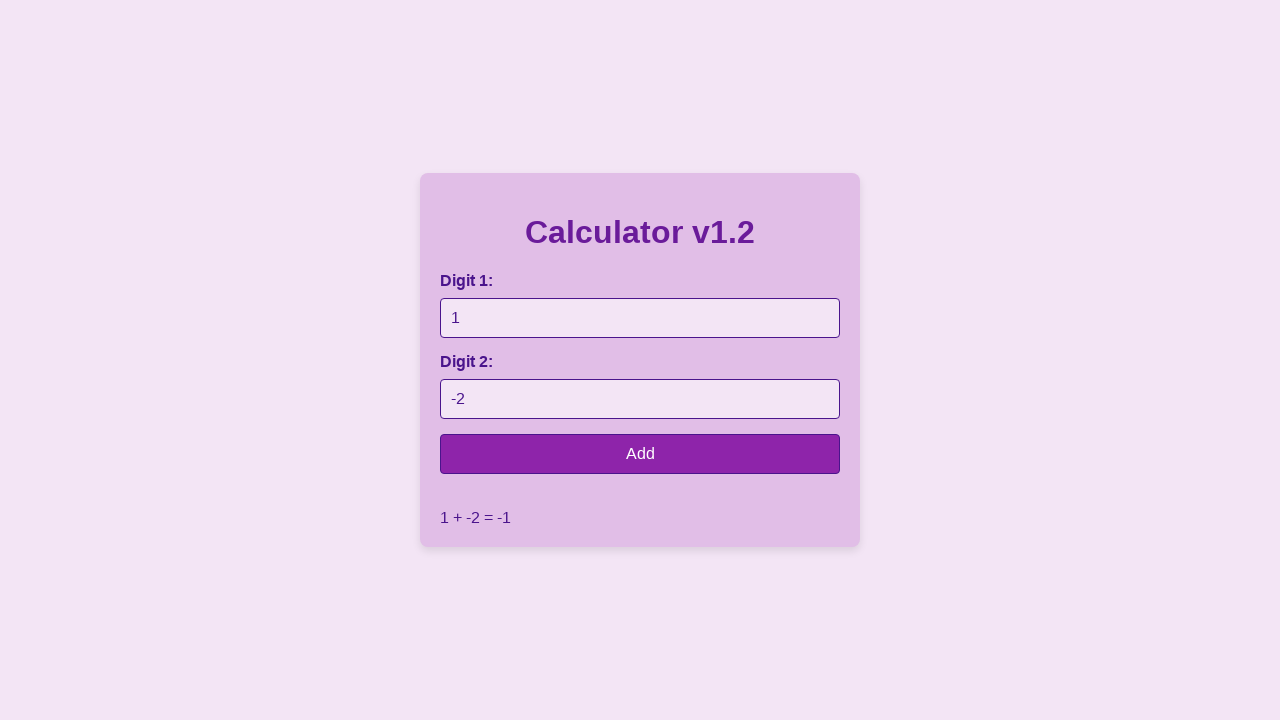